Tests drag and drop functionality by dragging column A to column B and verifying the swap

Starting URL: https://the-internet.herokuapp.com/drag_and_drop

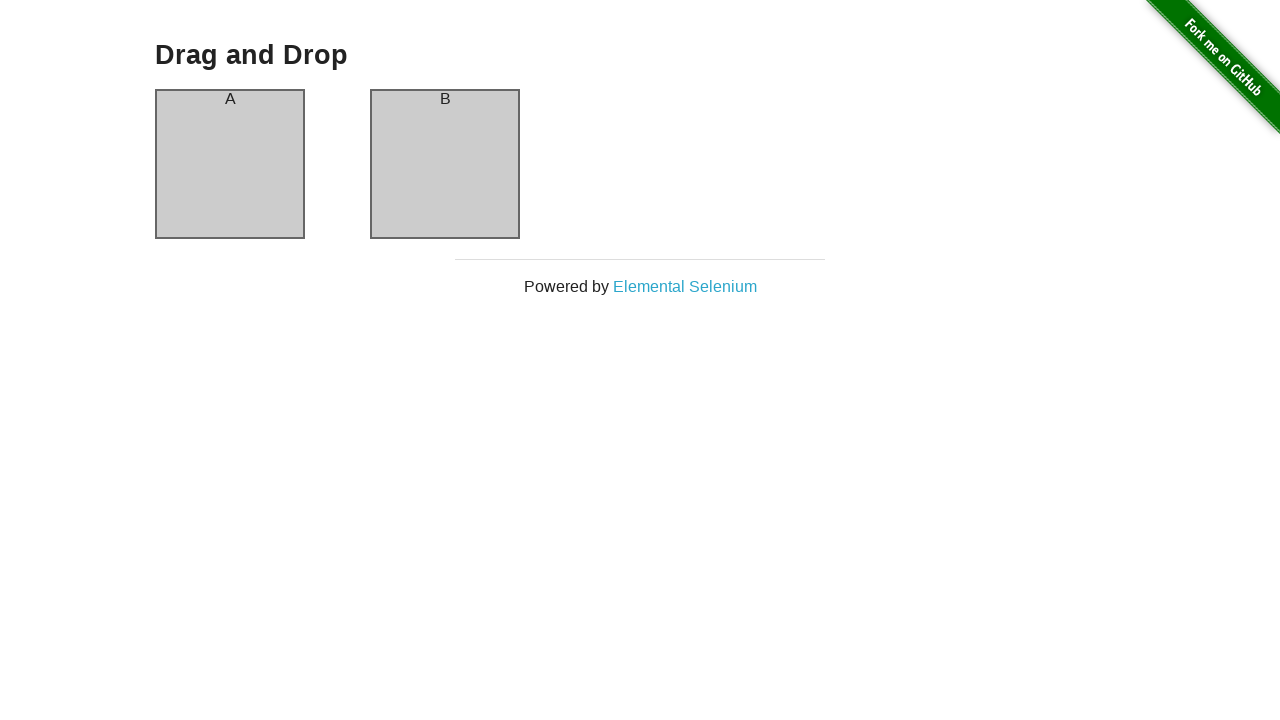

Waited for page to load (networkidle)
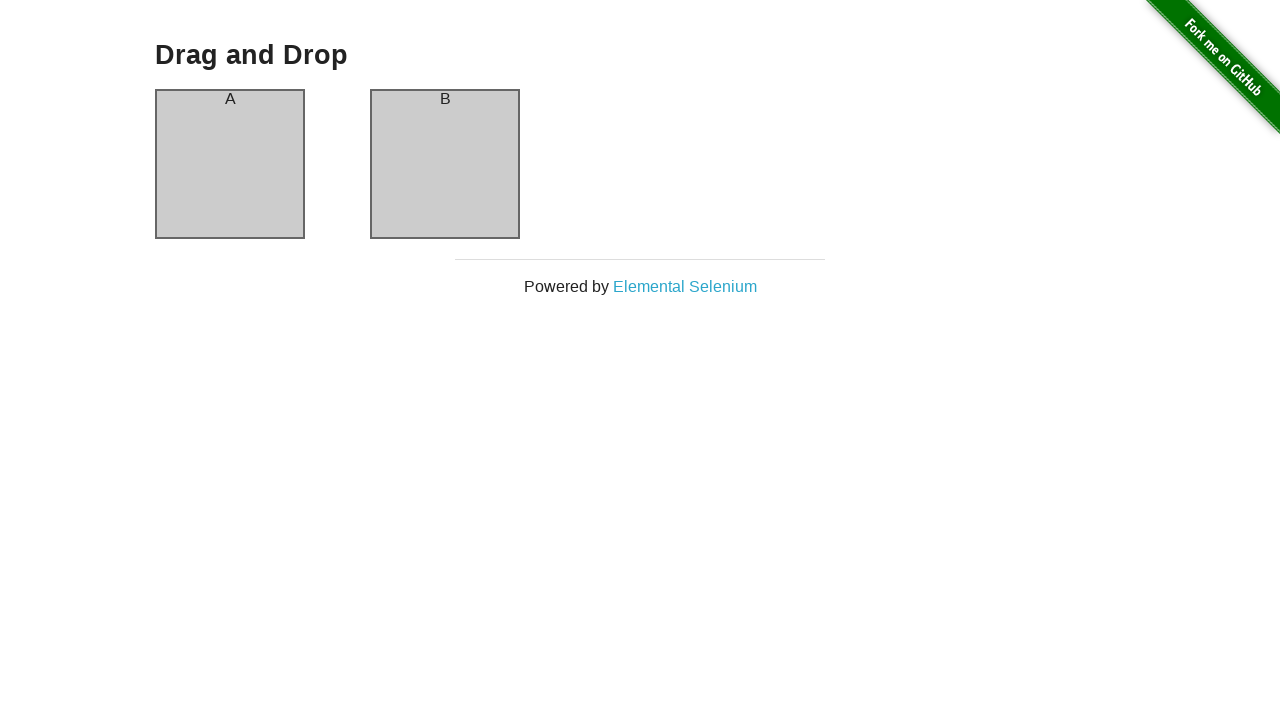

Verified initial state: Box A is on the left
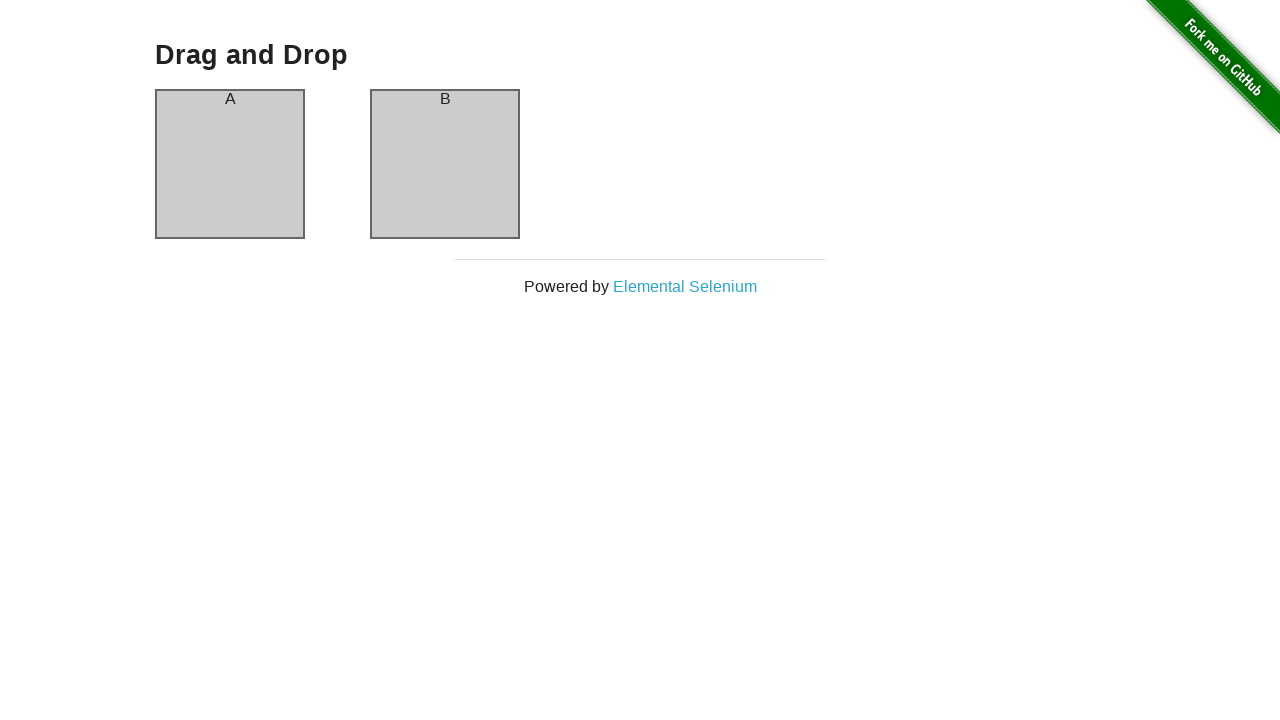

Dragged column A to column B at (445, 164)
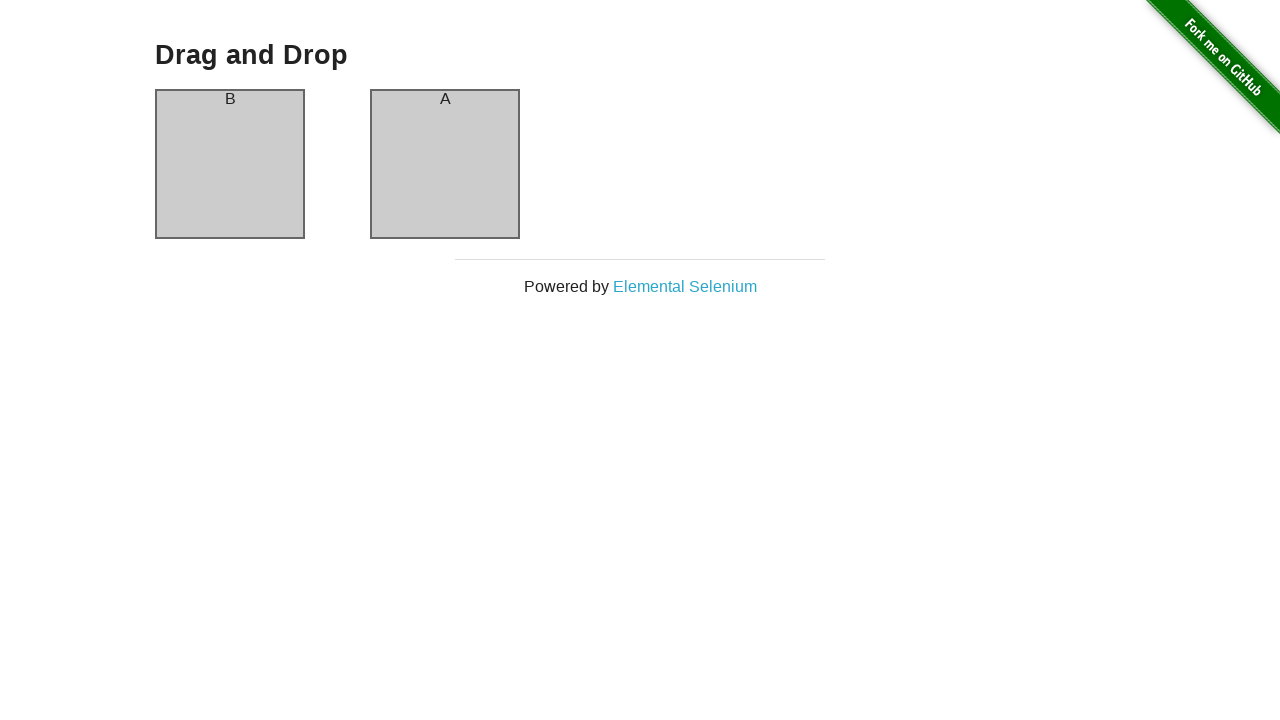

Verified swap successful: Box B is now on the left
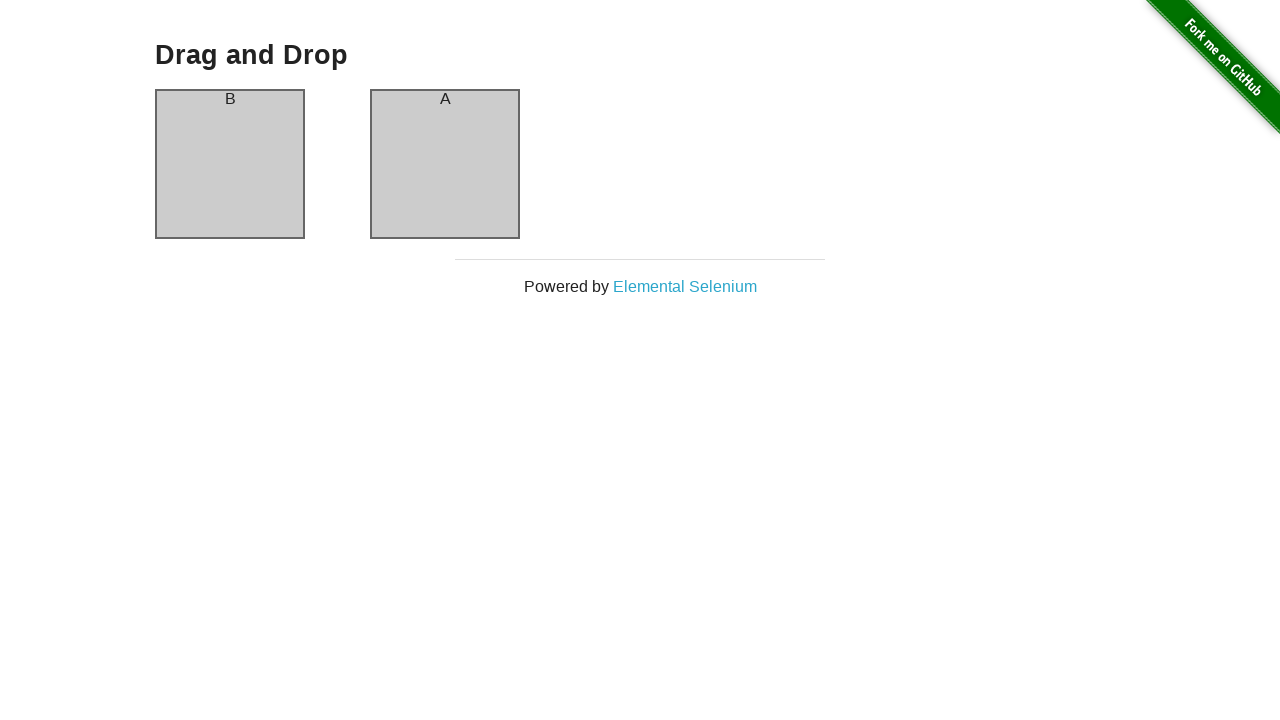

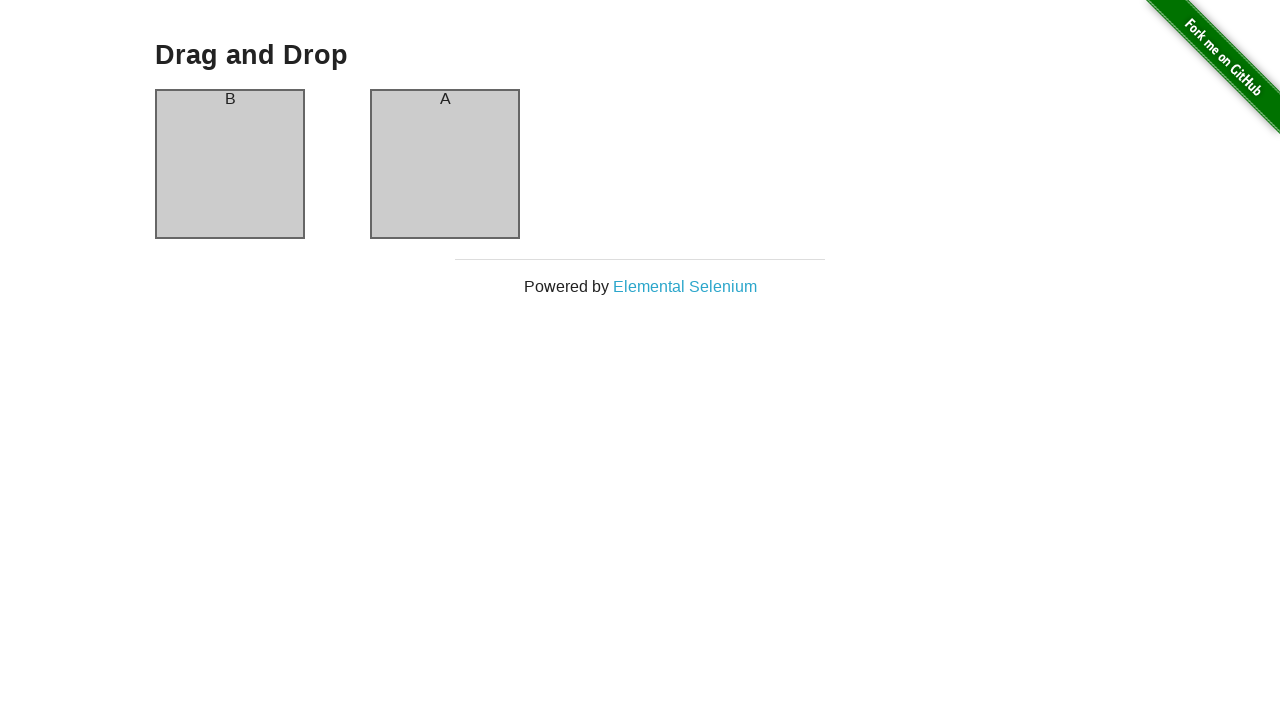